Tests the subtract function by entering numbers and verifying the subtraction result

Starting URL: https://testsheepnz.github.io/BasicCalculator.html

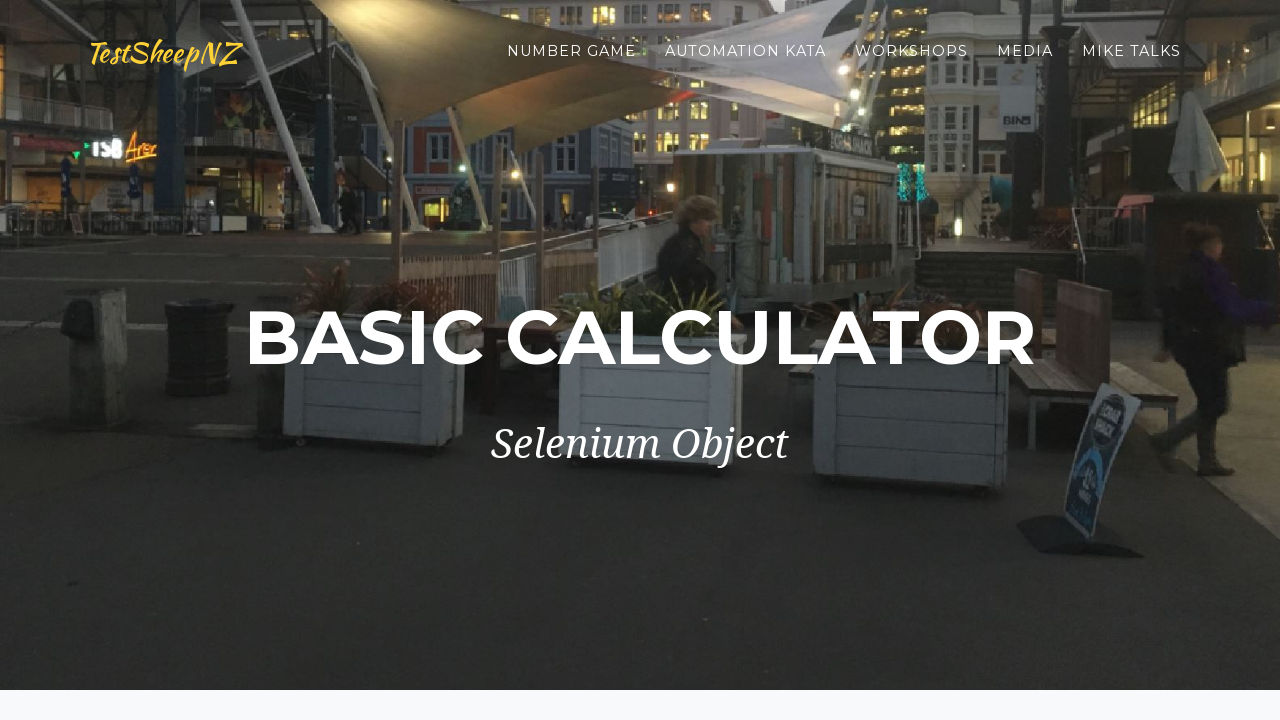

Scrolled to bottom of page
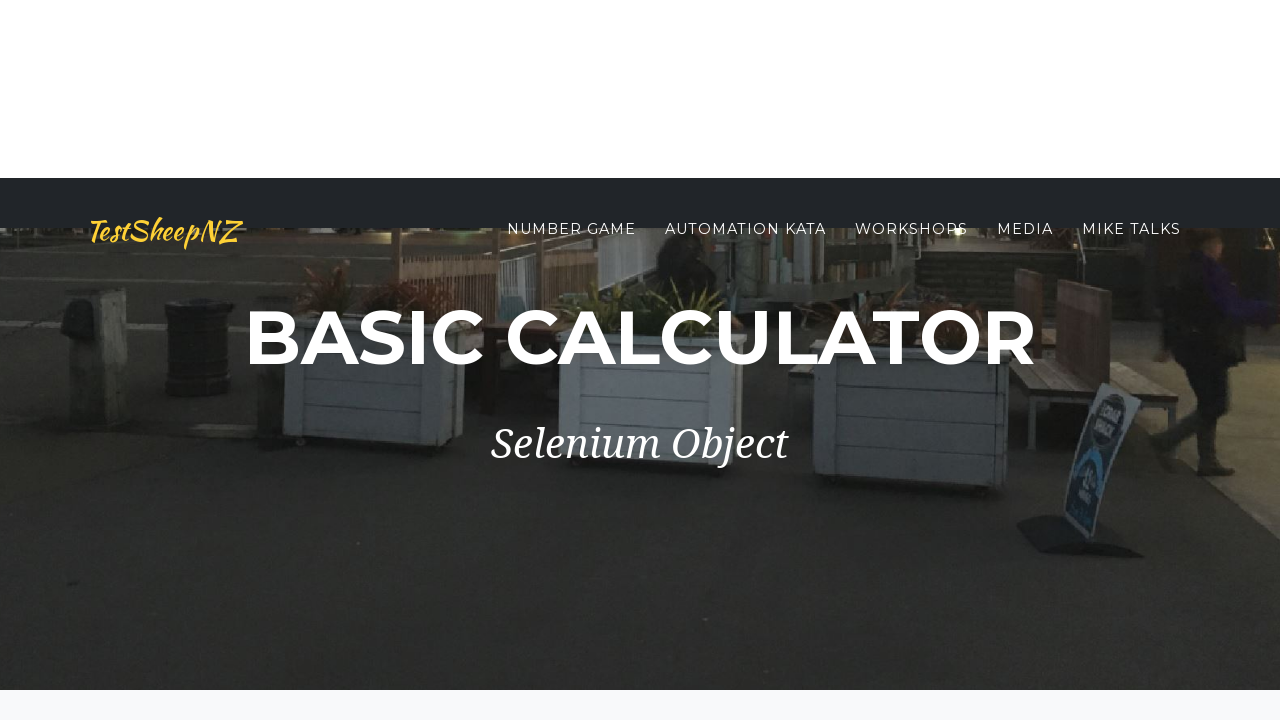

Selected Build 6 from dropdown on #selectBuild
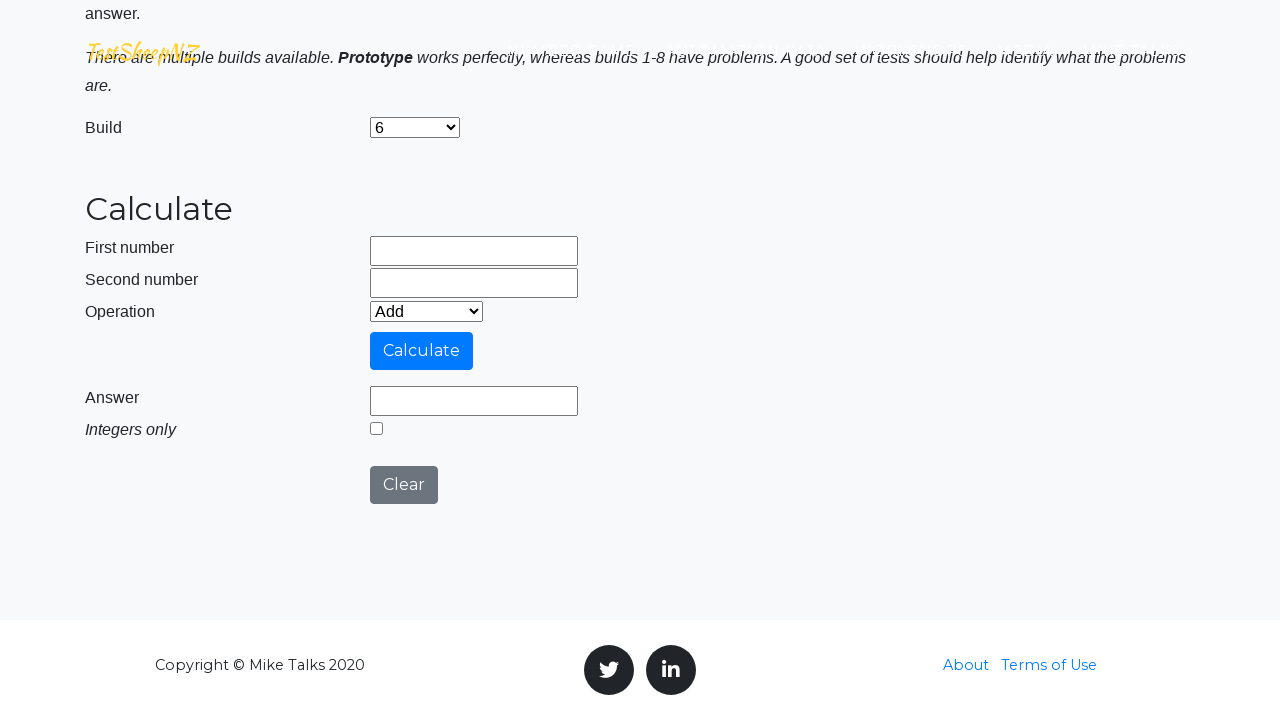

Selected subtract operation from dropdown on #selectOperationDropdown
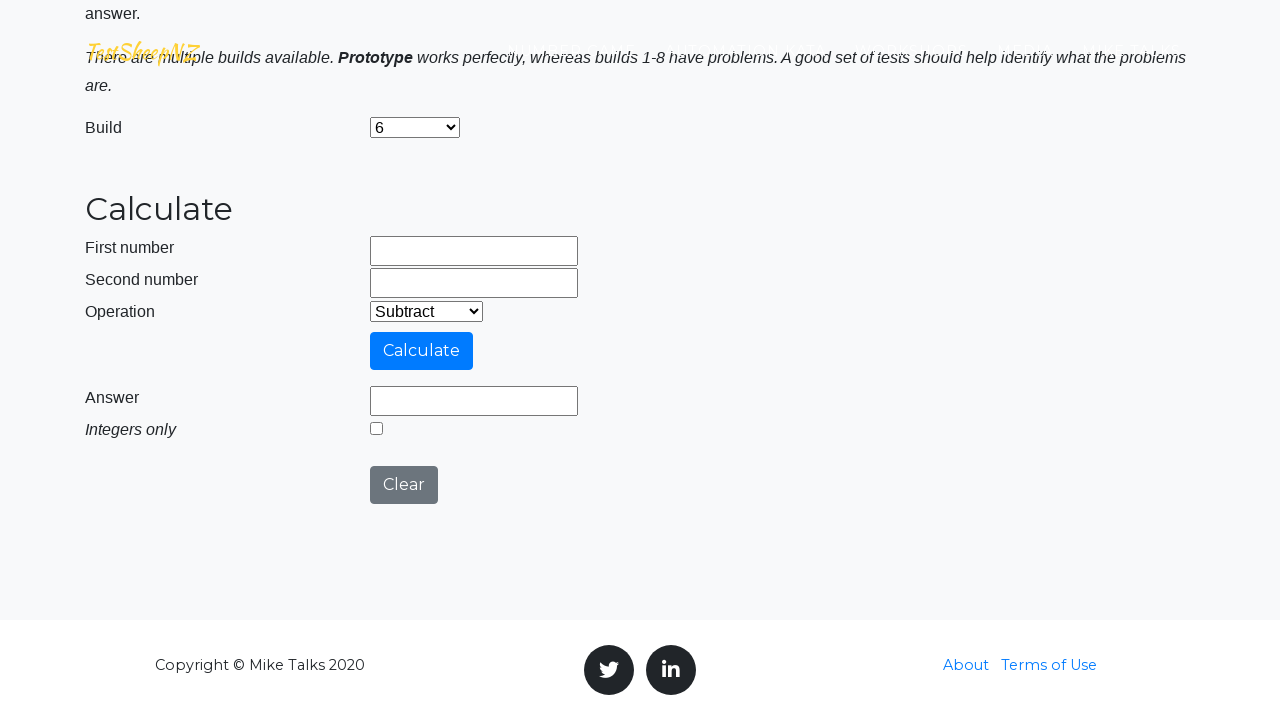

Entered 1500 in first number field on input[name='number1']
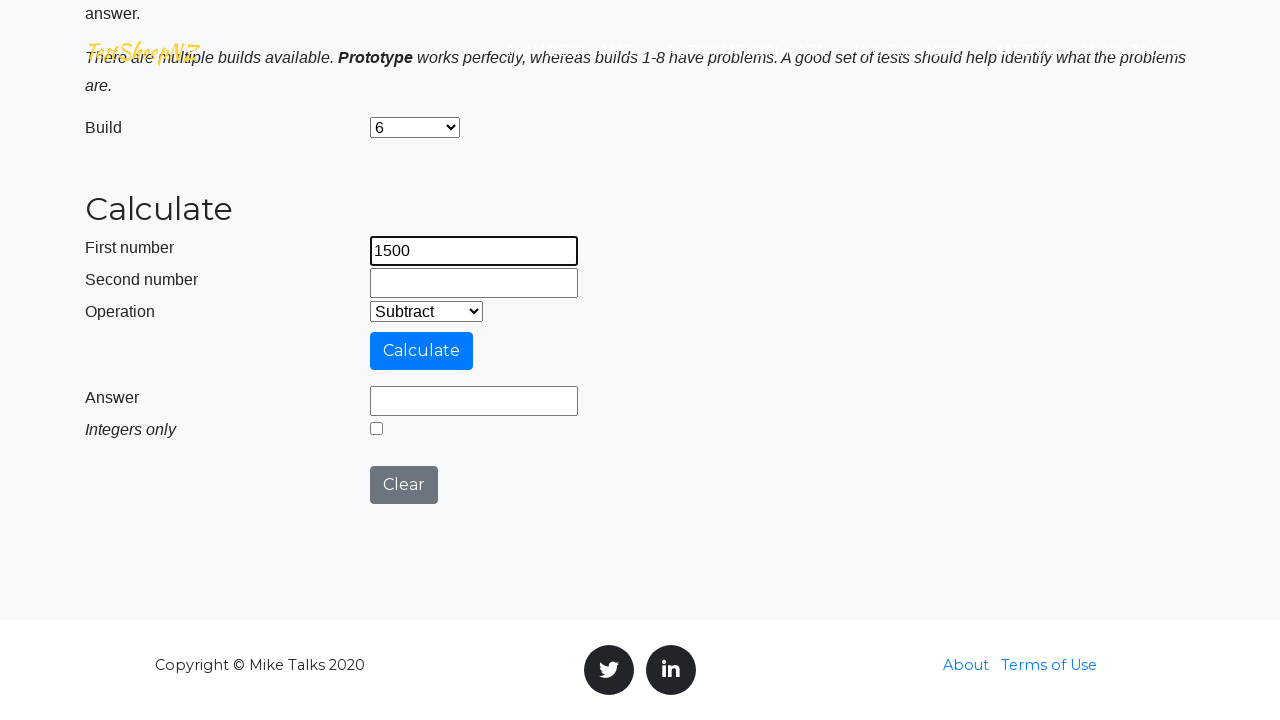

Entered 110.43 in second number field on input[name='number2']
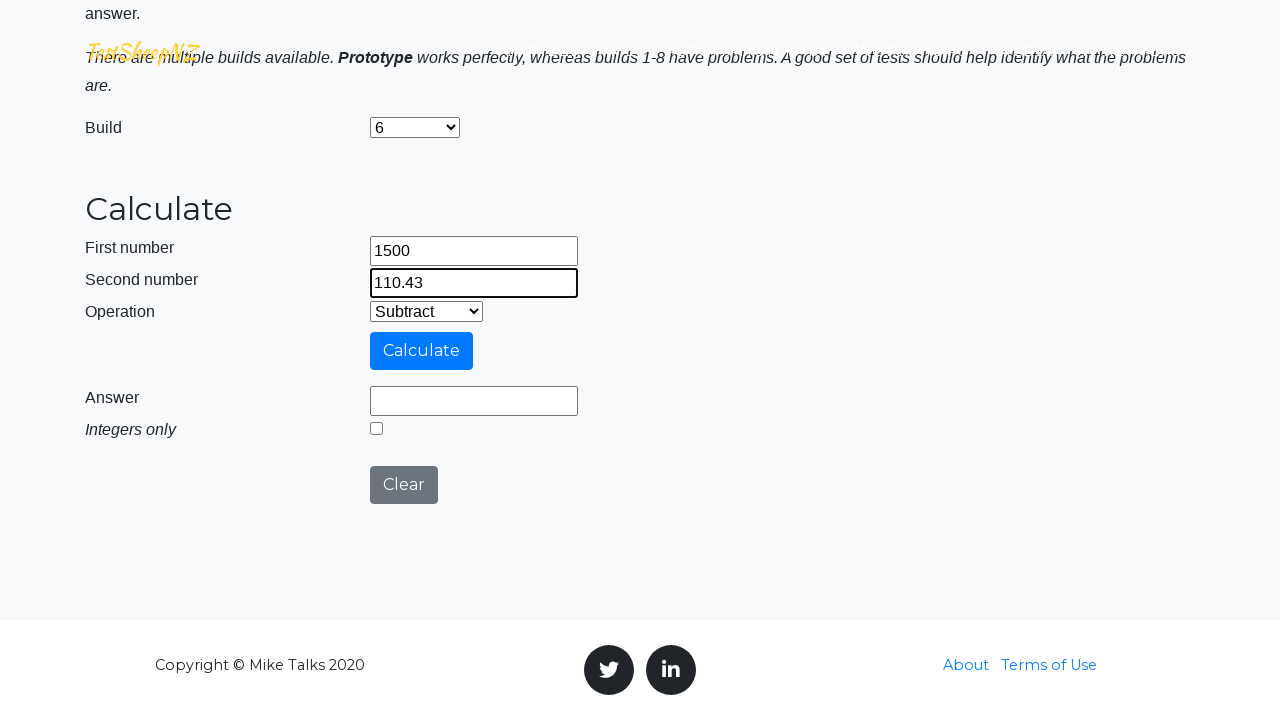

Clicked calculate button at (422, 351) on #calculateButton
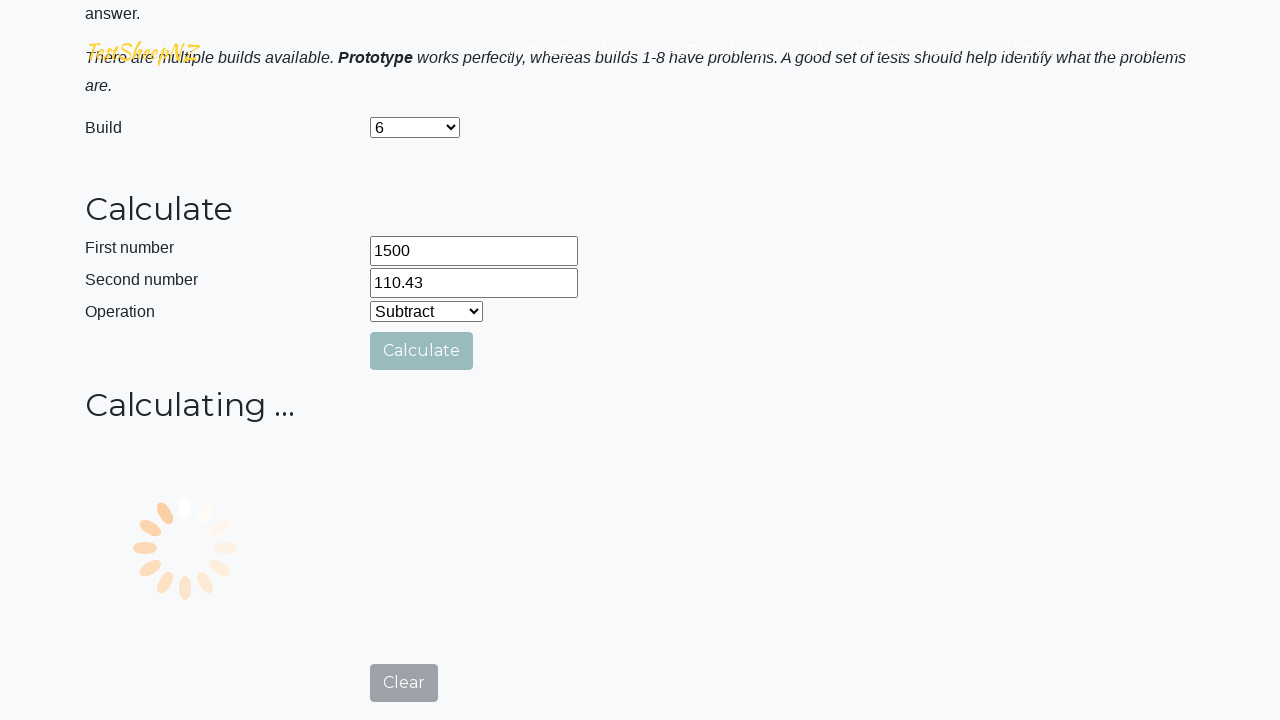

Result field loaded and is visible
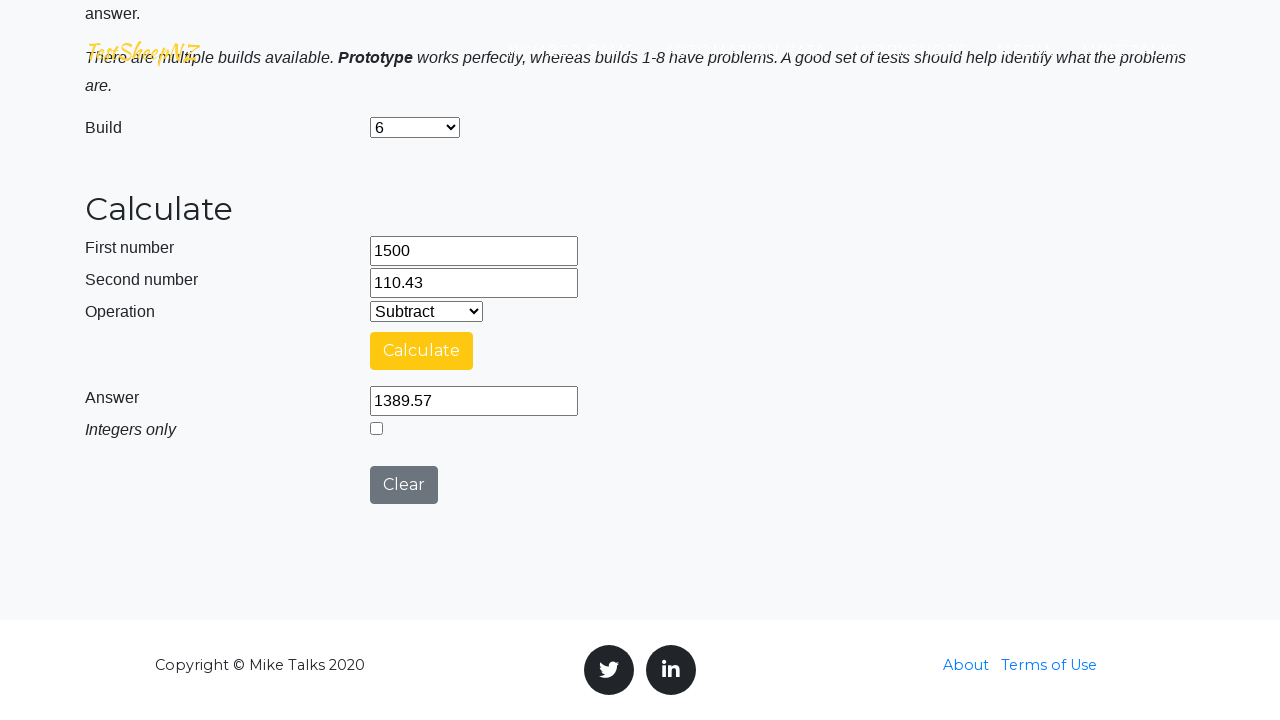

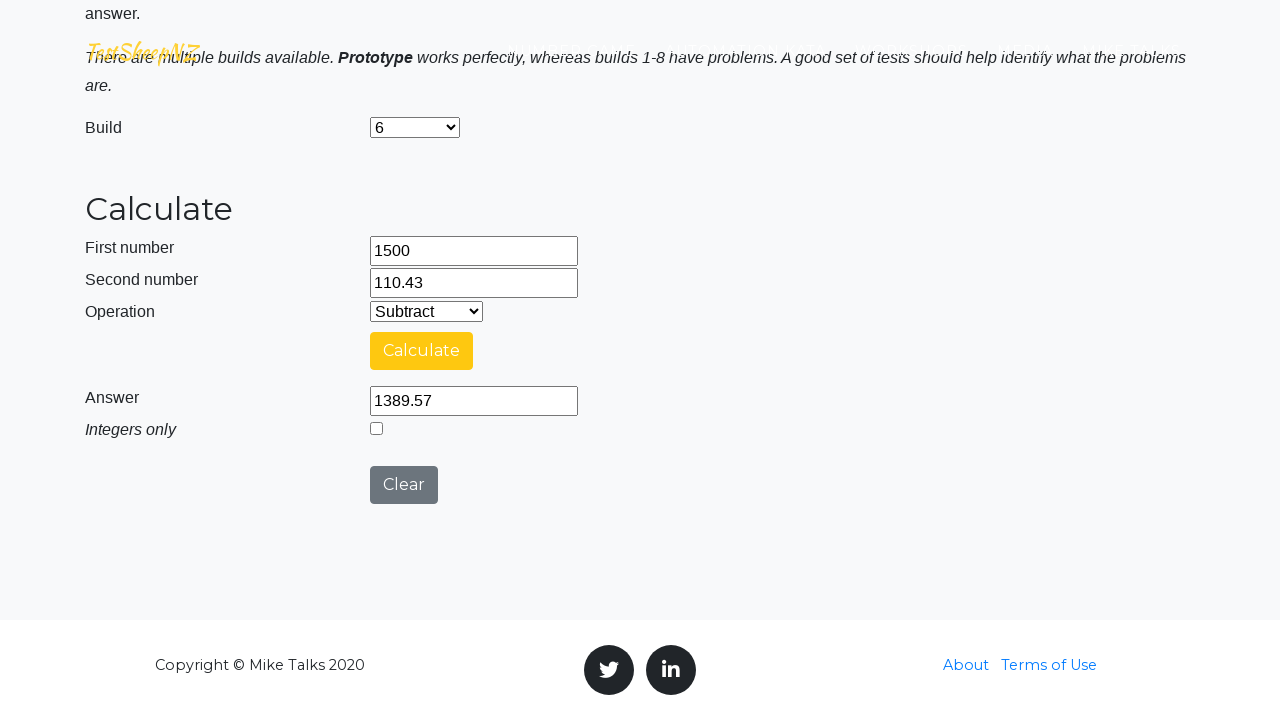